Captures baseline screenshot of Sam Kolder's website at 320px mobile viewport width, waiting for video content to load

Starting URL: https://www.samkolder.com

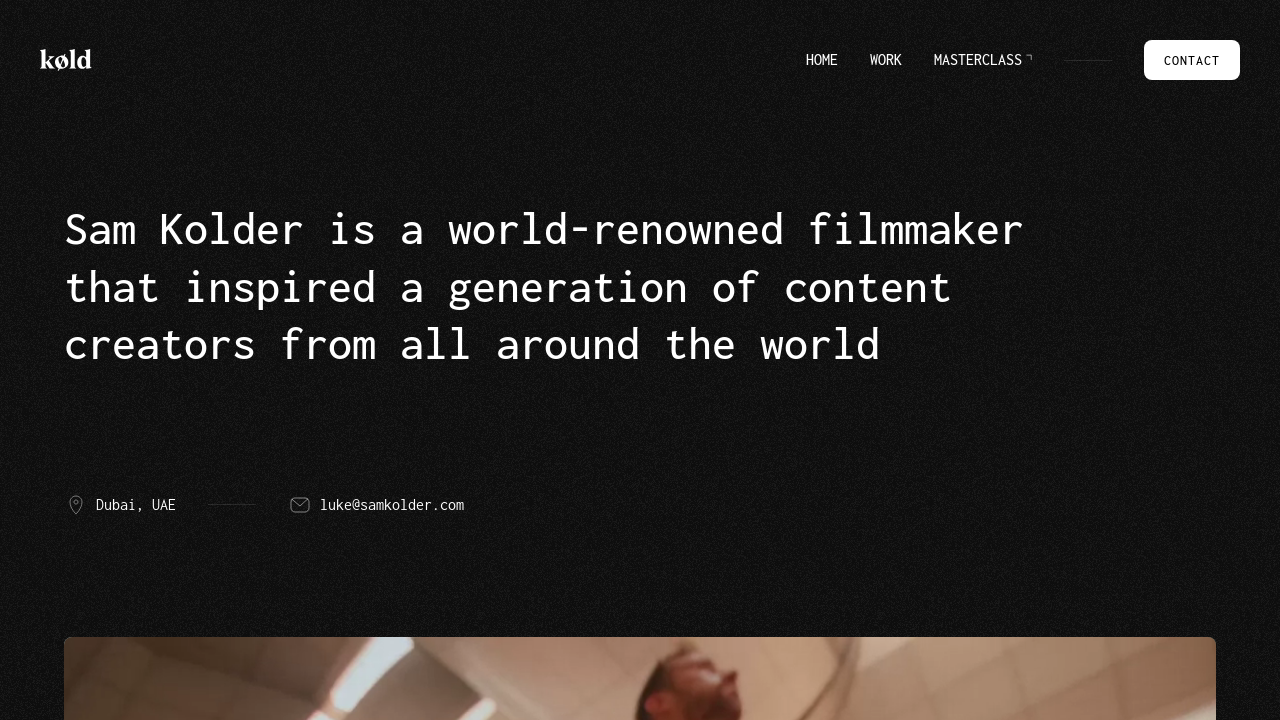

Set viewport to 320px mobile width
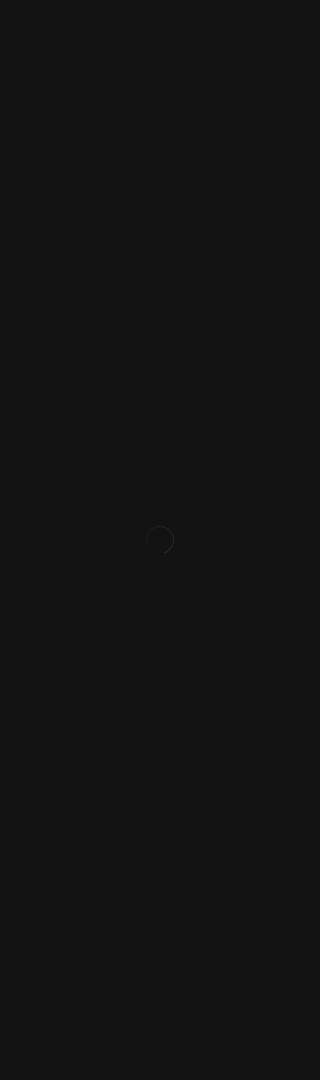

Video content loaded (video, Vimeo, or YouTube element detected)
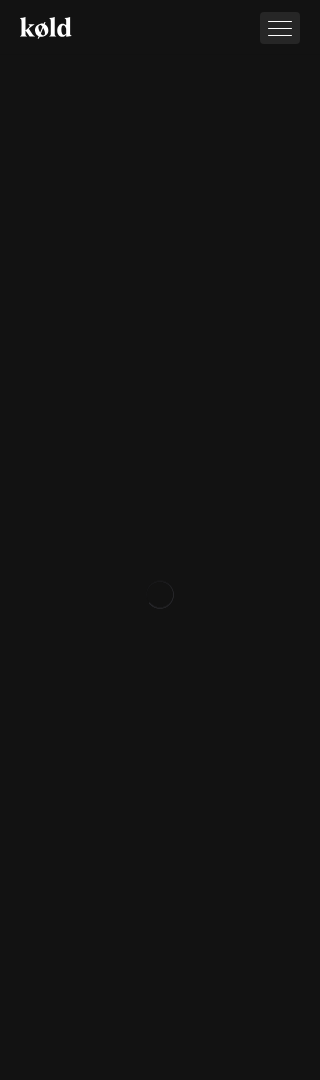

Page fully loaded (networkidle state reached)
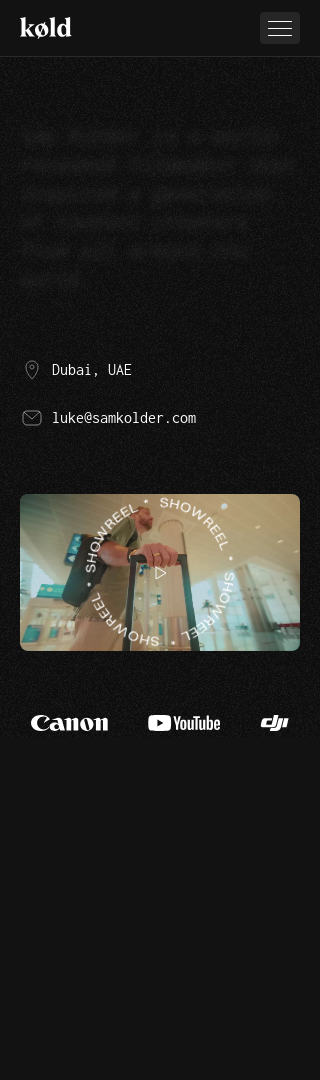

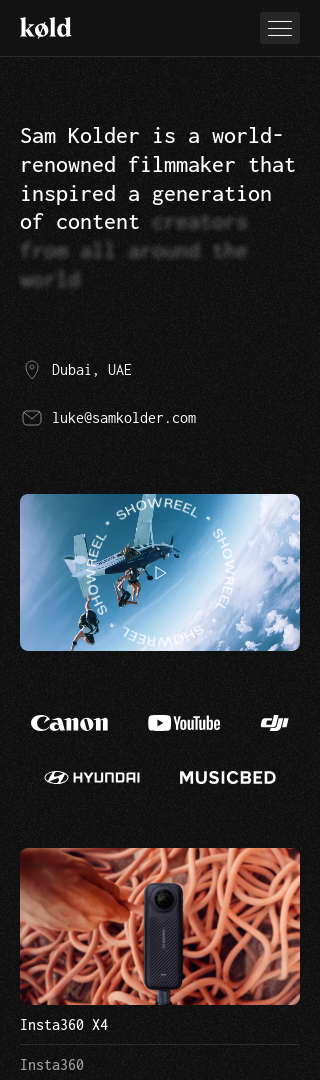